Tests that the currently applied filter is highlighted in the UI

Starting URL: https://demo.playwright.dev/todomvc

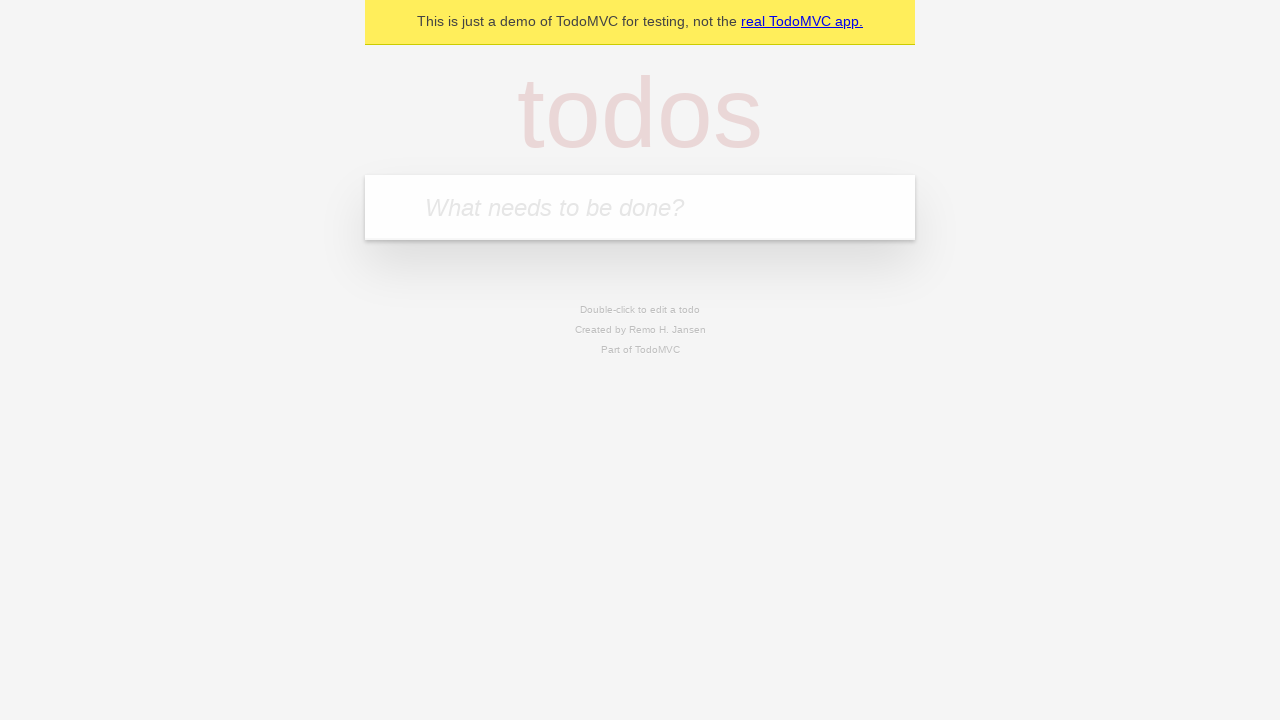

Filled new todo input with 'buy some cheese' on .new-todo
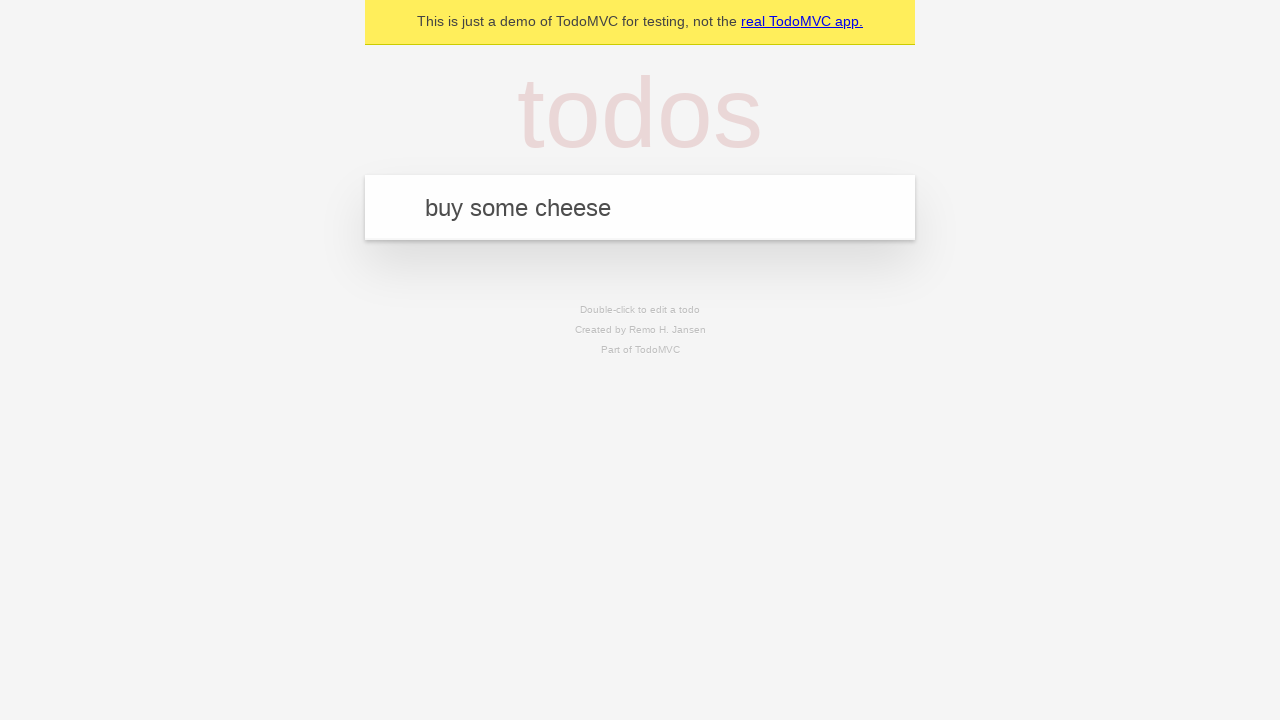

Pressed Enter to create first todo on .new-todo
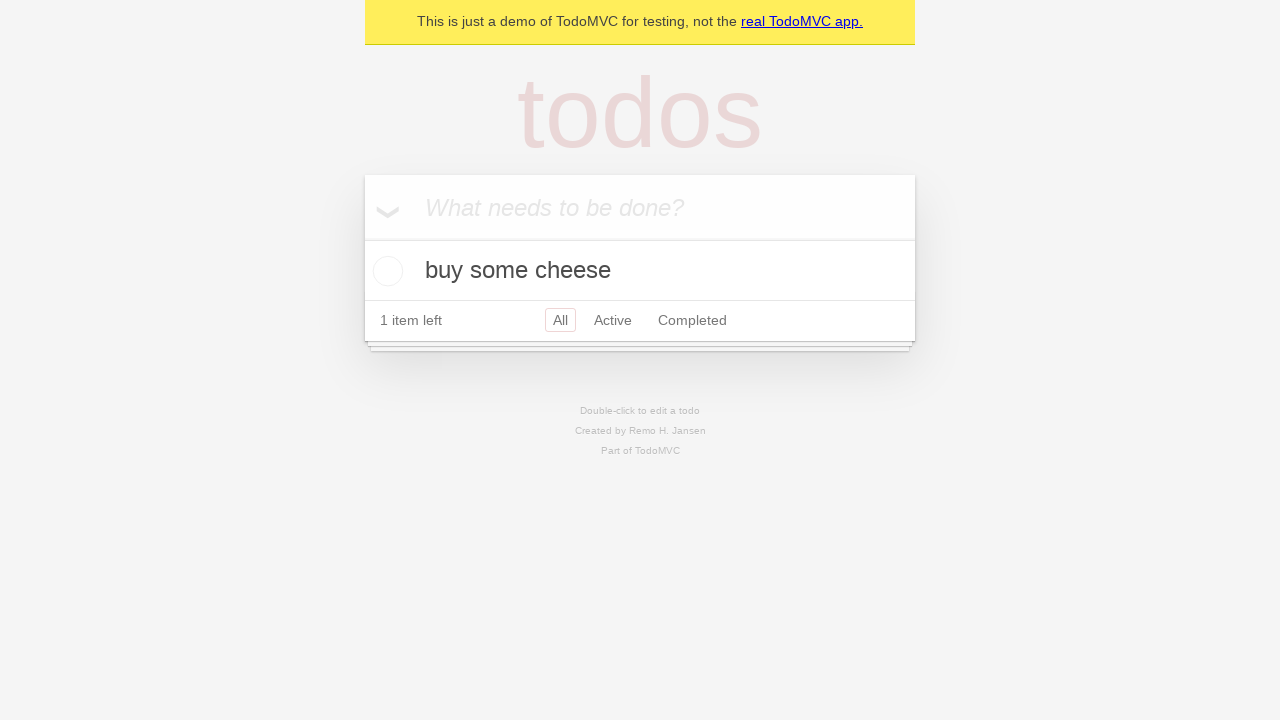

Filled new todo input with 'feed the cat' on .new-todo
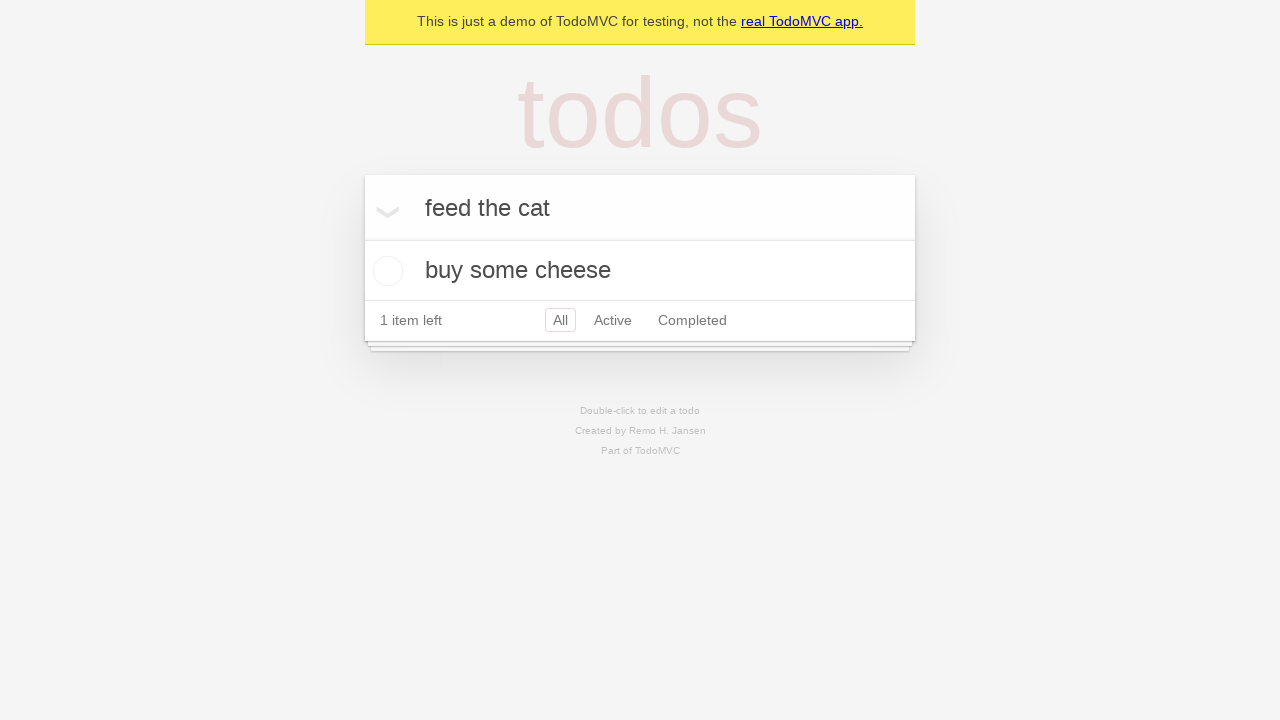

Pressed Enter to create second todo on .new-todo
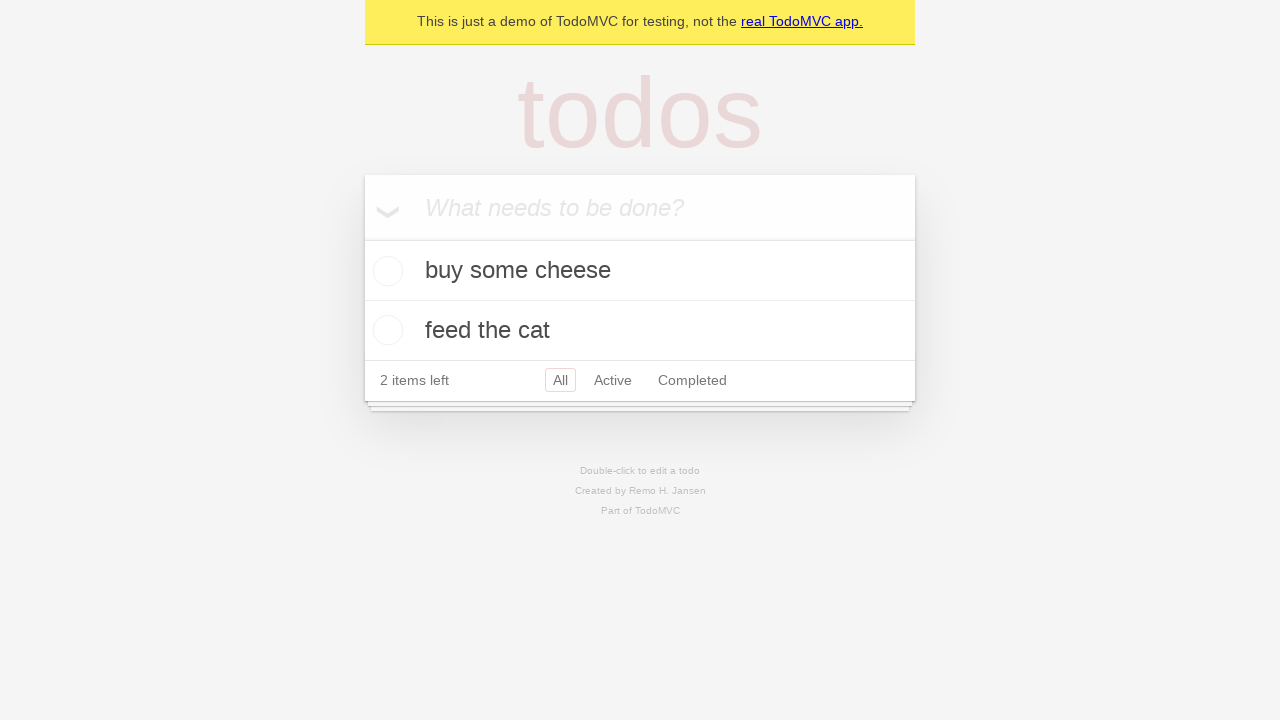

Filled new todo input with 'book a doctors appointment' on .new-todo
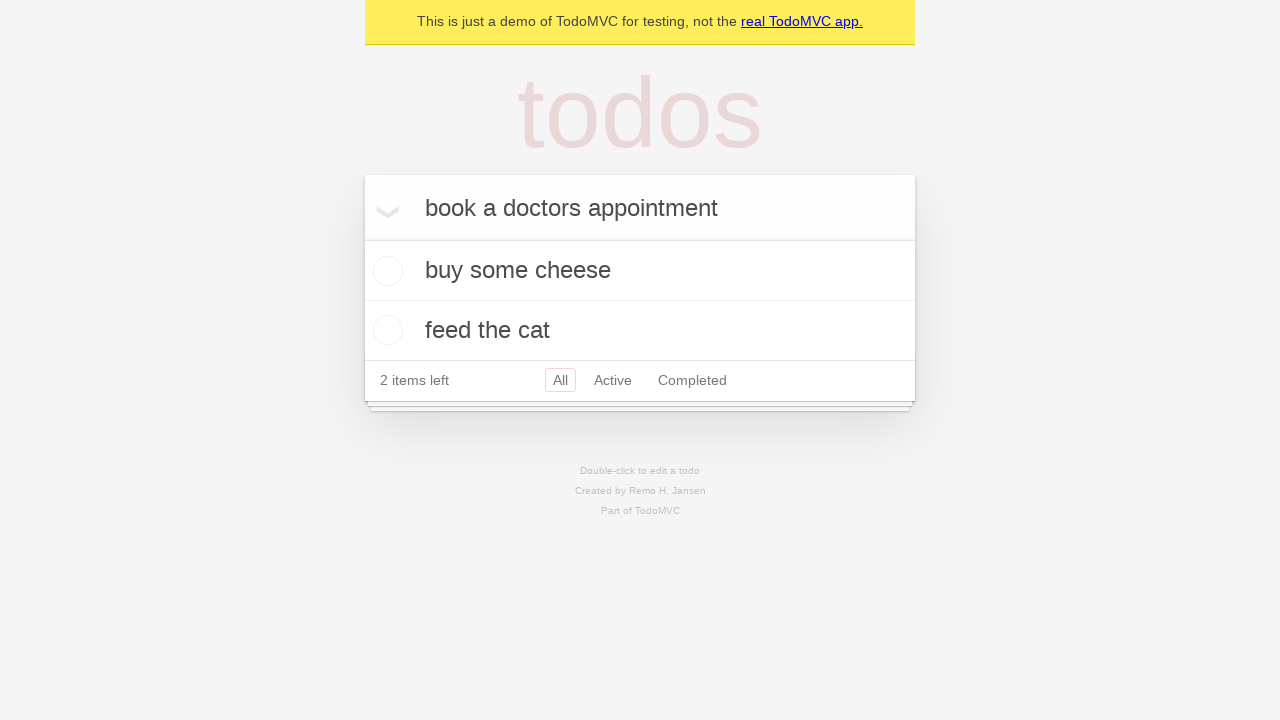

Pressed Enter to create third todo on .new-todo
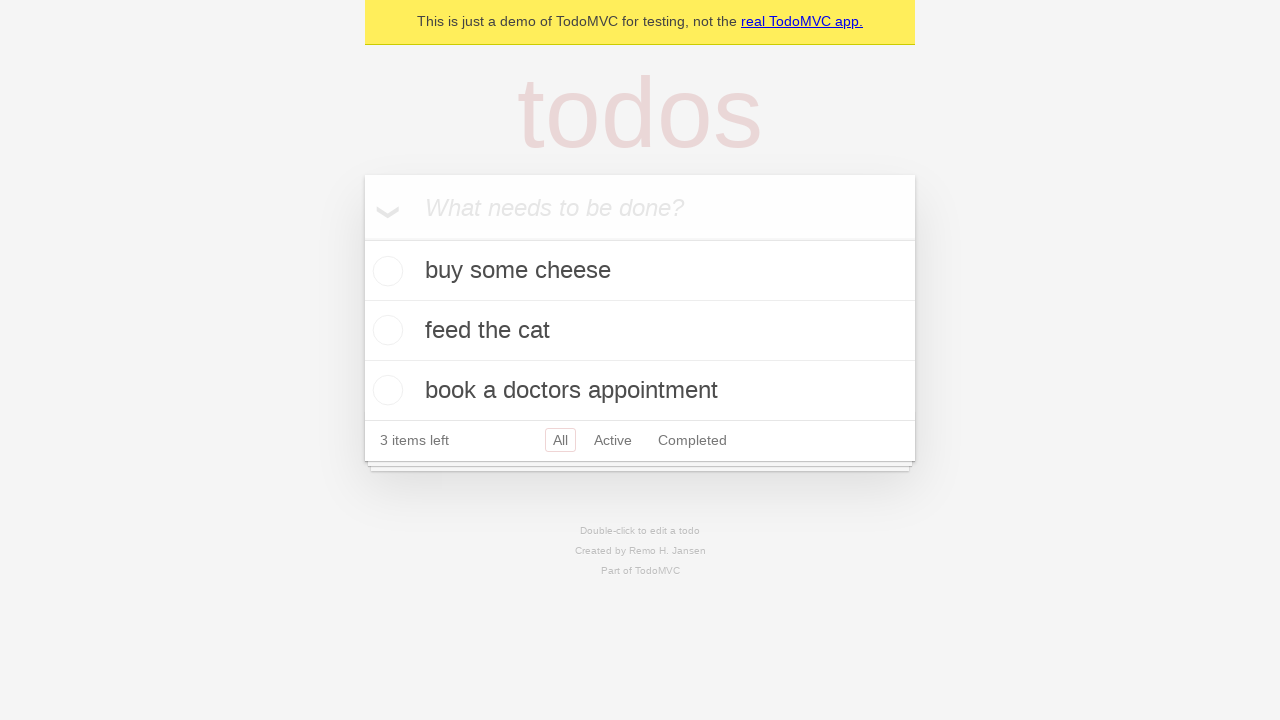

Clicked Active filter at (613, 440) on .filters >> text=Active
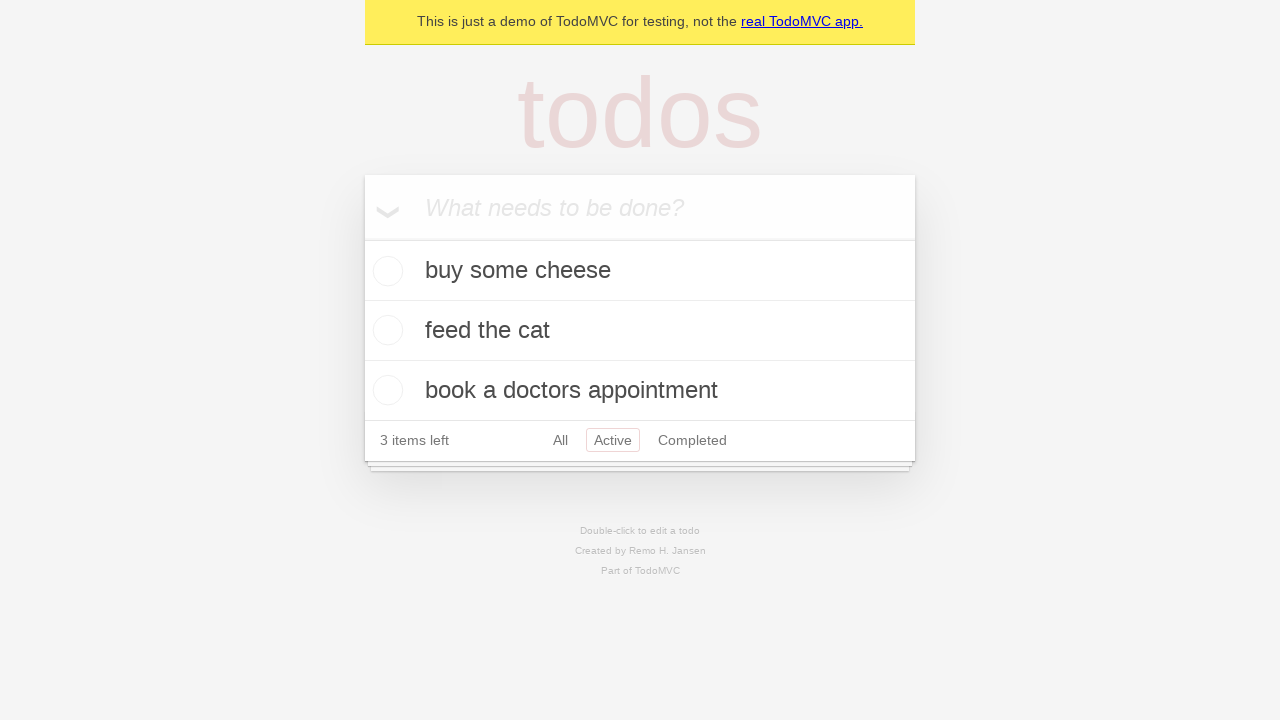

Clicked Completed filter to verify it is now highlighted at (692, 440) on .filters >> text=Completed
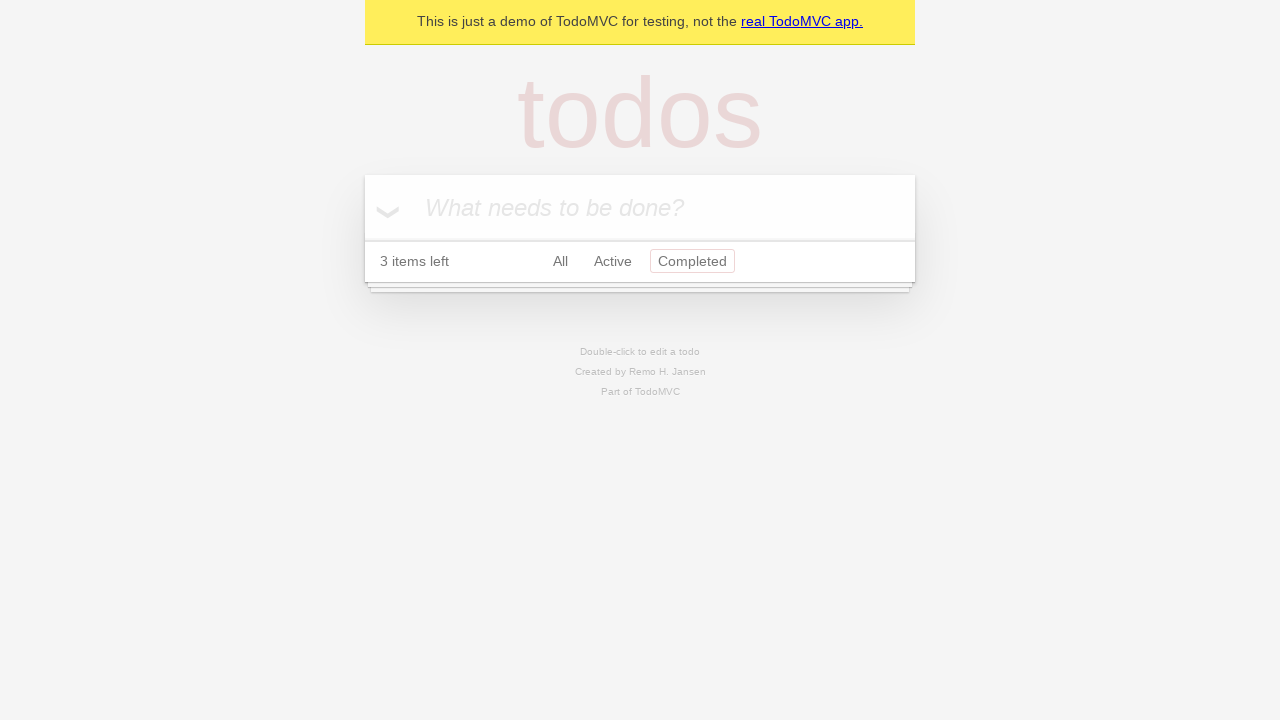

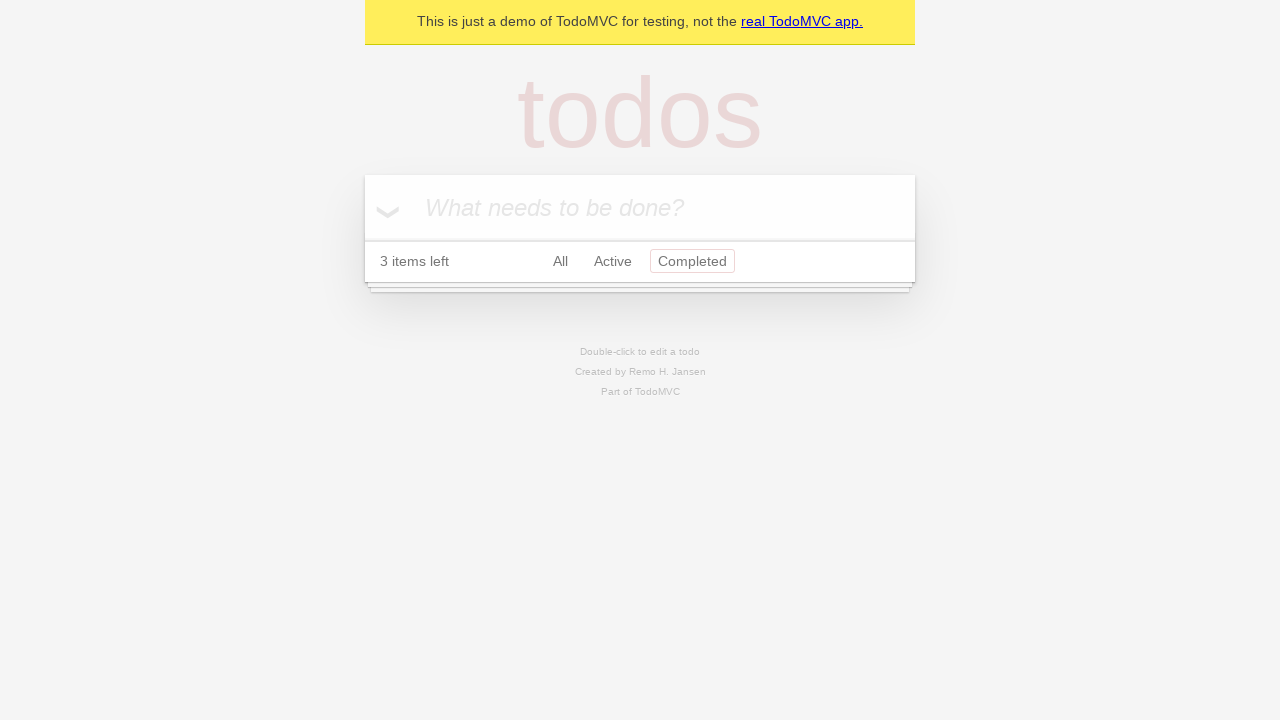